Tests accepting a JavaScript confirmation alert and verifying the OK result

Starting URL: https://the-internet.herokuapp.com/javascript_alerts

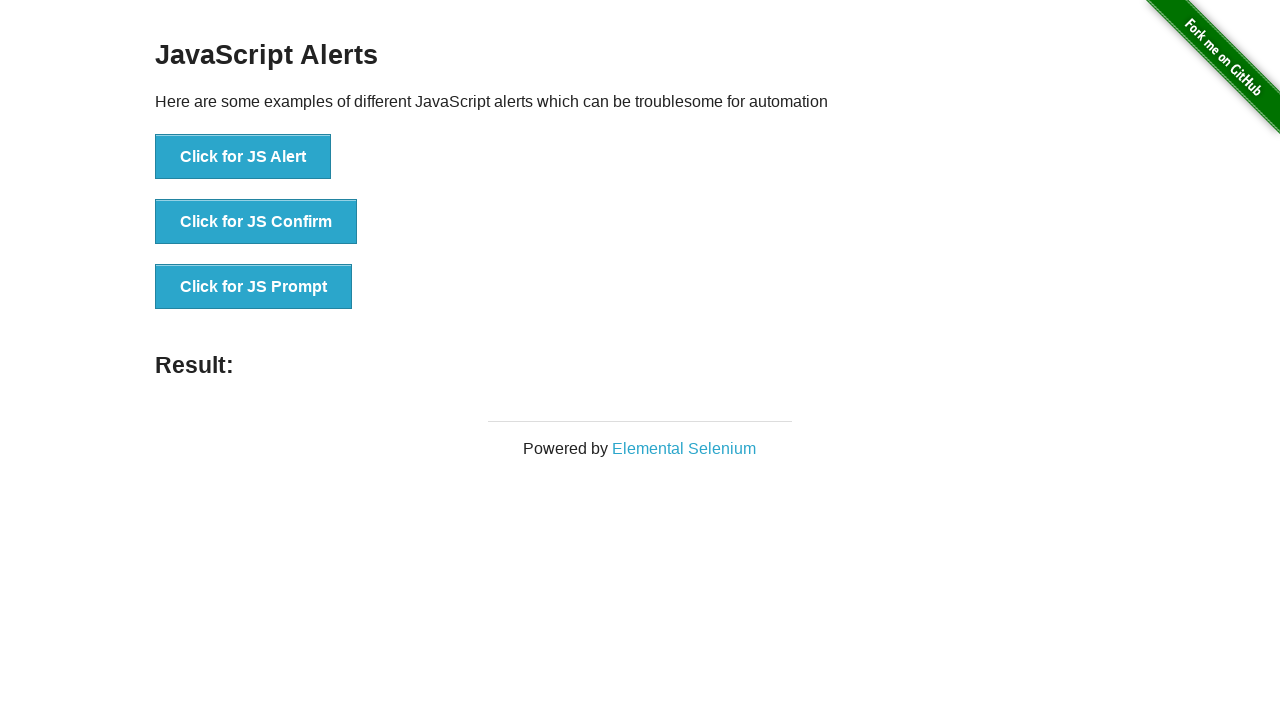

Set up dialog handler to accept confirmation alerts
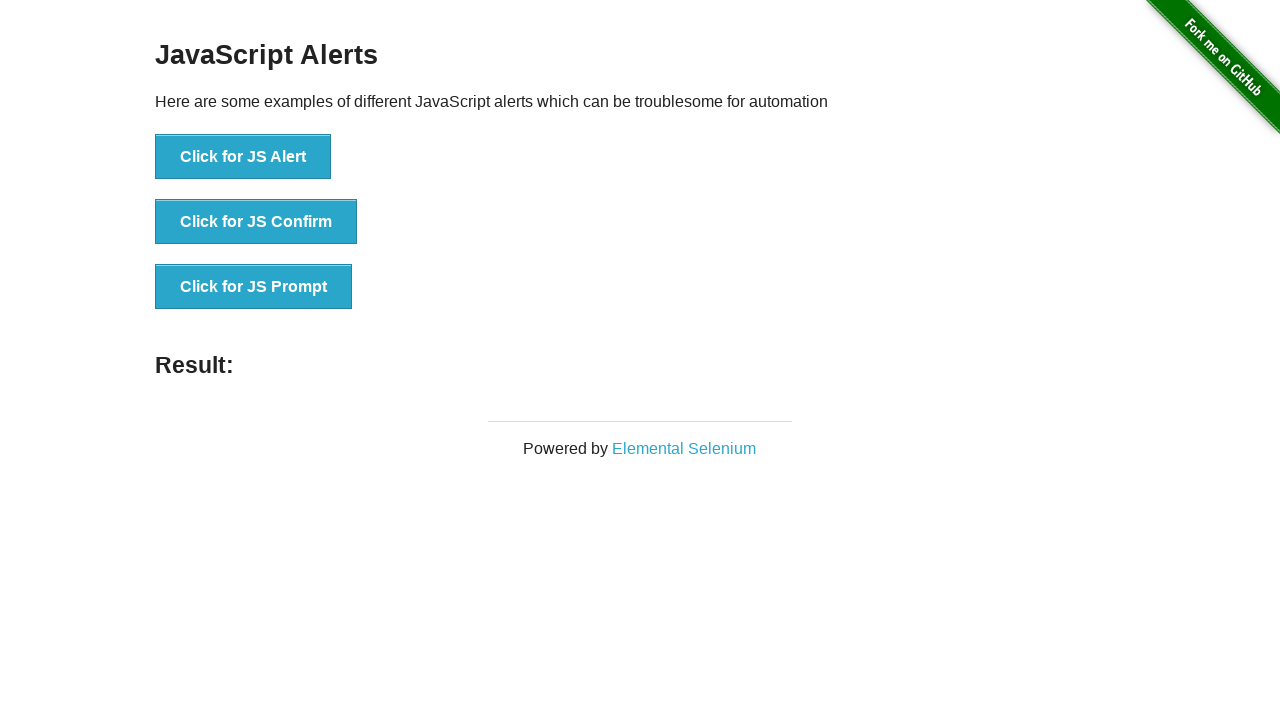

Clicked the JS Confirm button to trigger confirmation alert at (256, 222) on button[onclick='jsConfirm()']
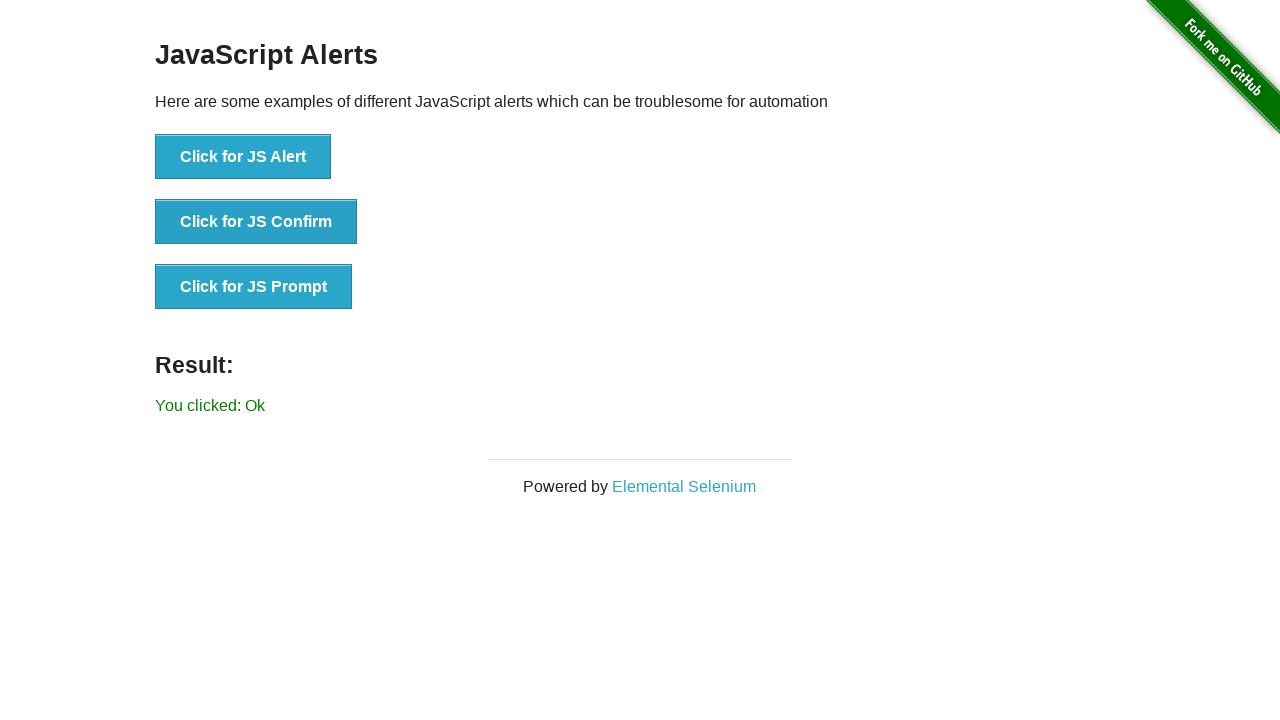

Confirmation alert accepted and result element appeared
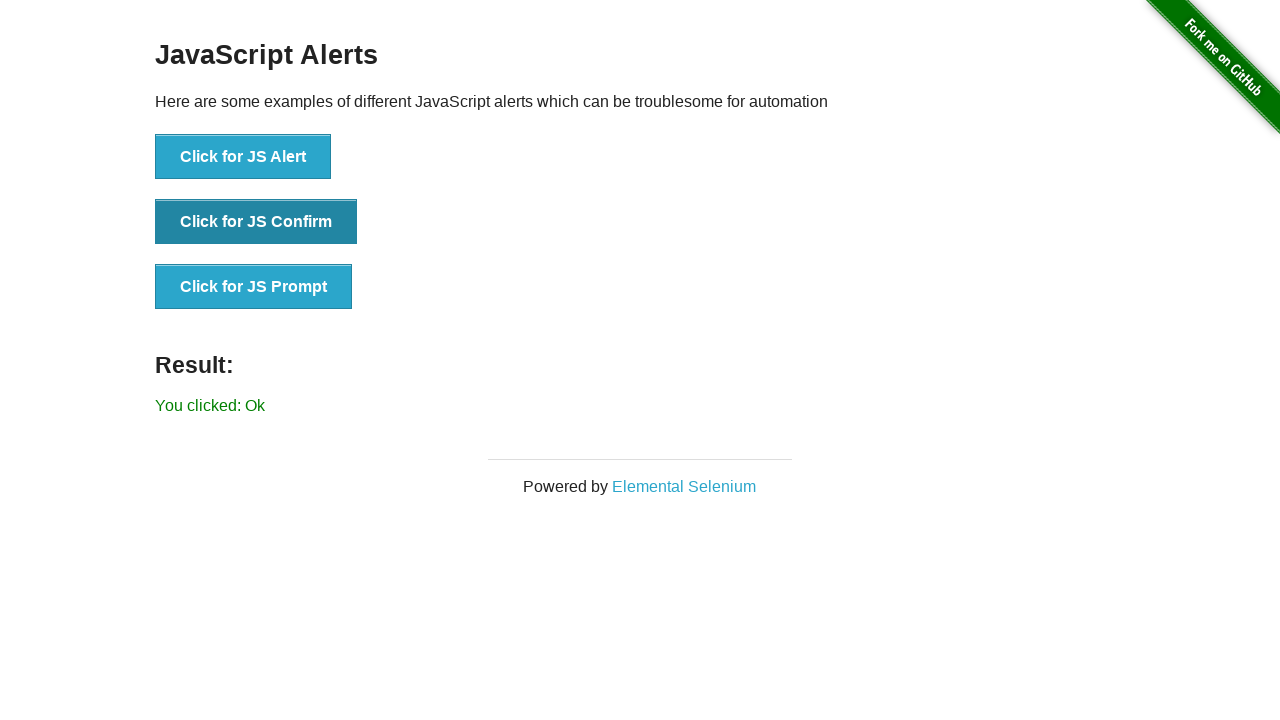

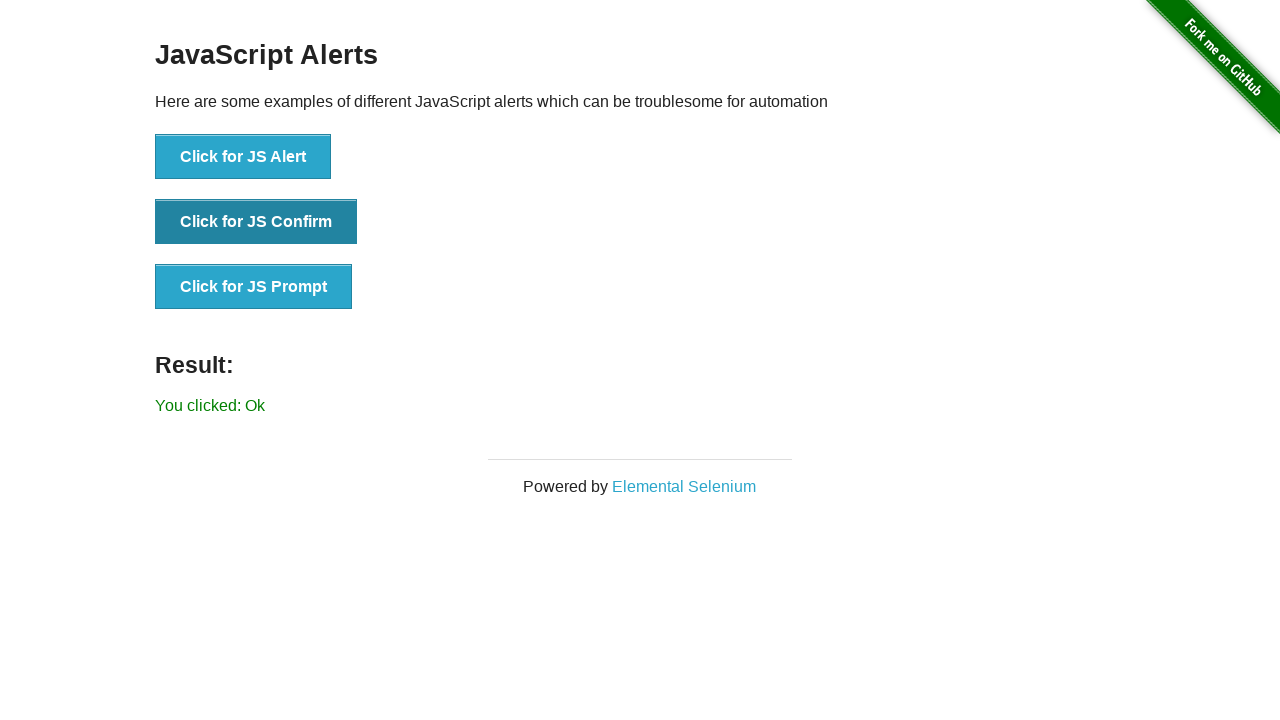